Tests JavaScript prompt popup functionality by triggering a prompt alert, entering text into it, and accepting the dialog

Starting URL: https://demoqa.com/alerts

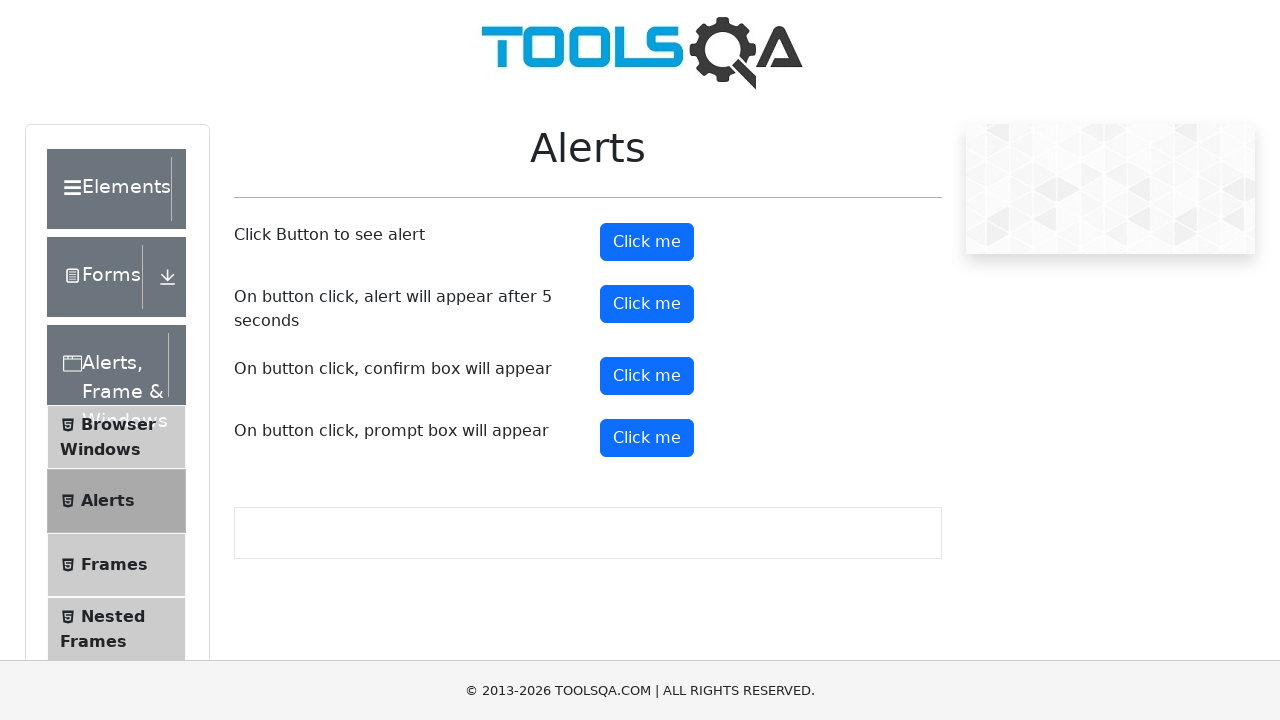

Set up dialog handler to accept prompts with text 'amana-god'
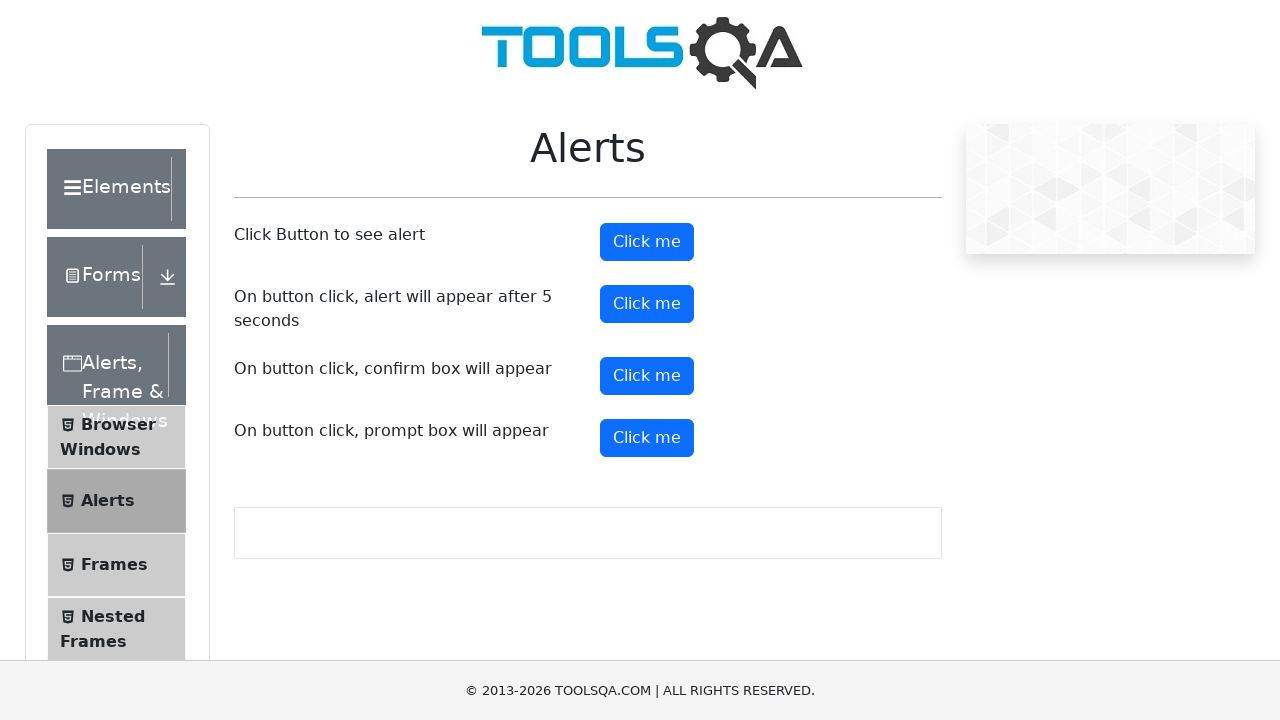

Clicked prompt button to trigger JavaScript prompt popup at (647, 438) on #promtButton
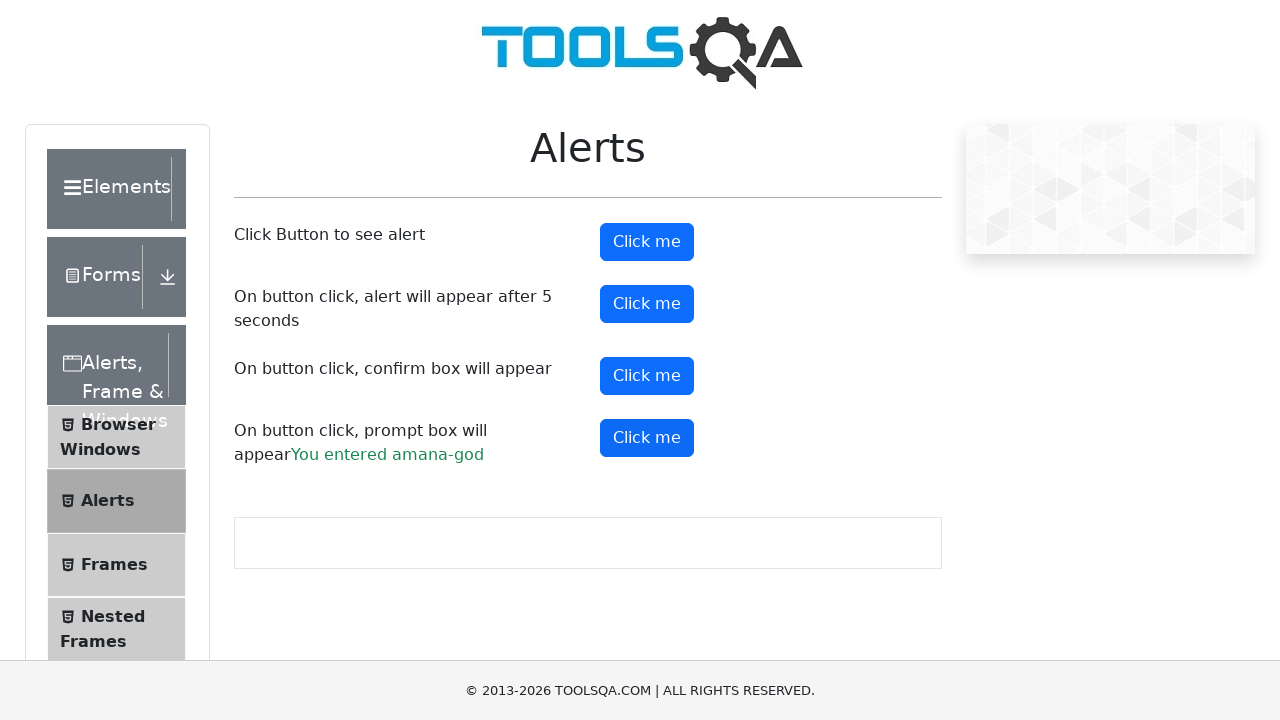

Prompt result appeared, confirming the dialog was accepted with text input
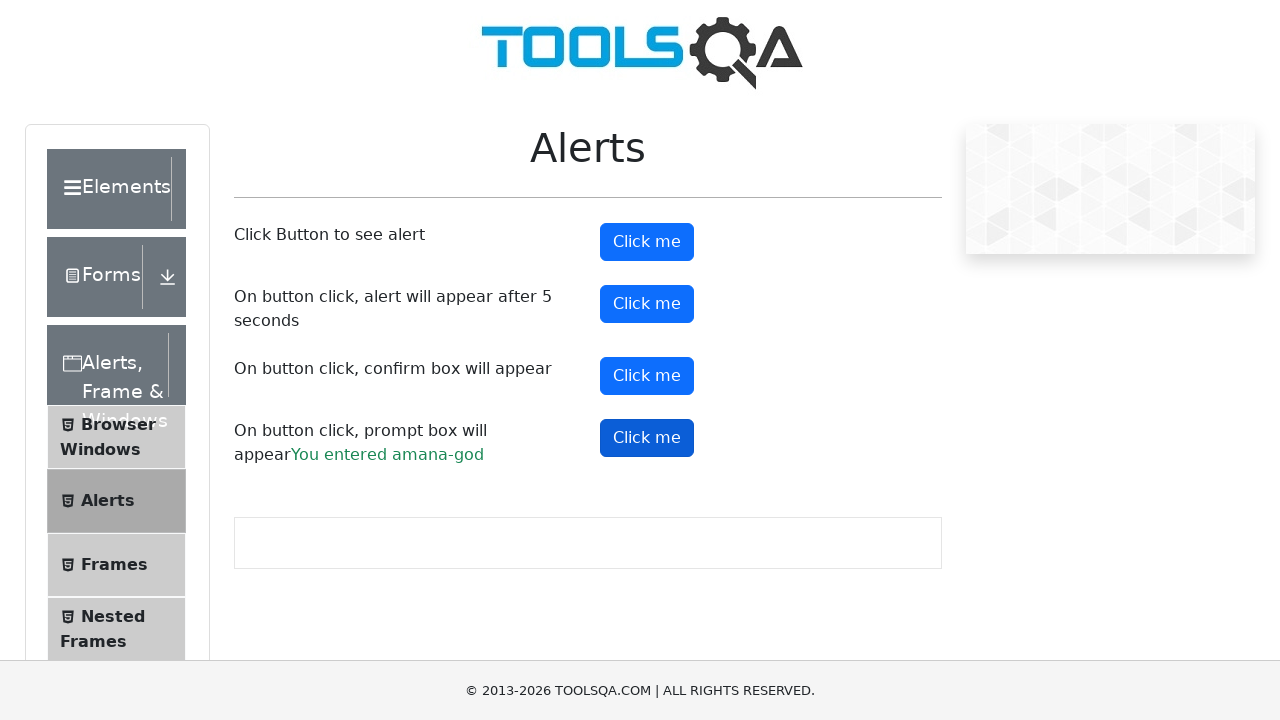

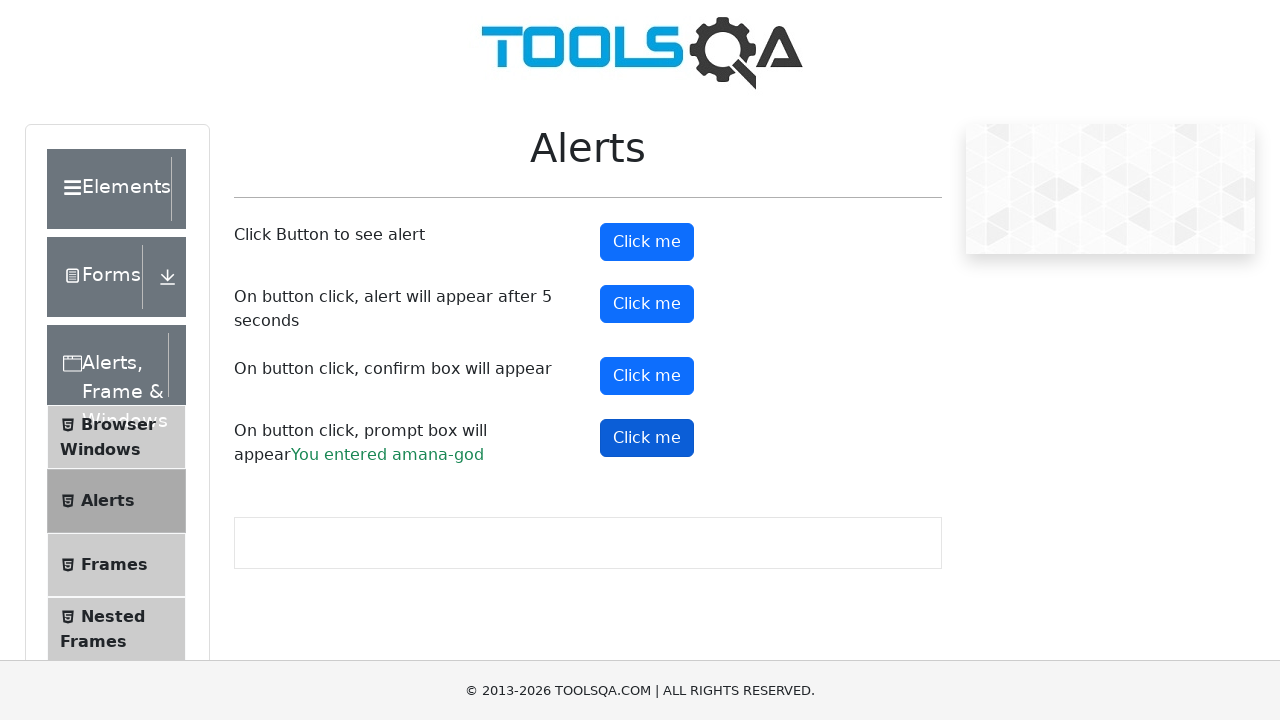